Tests the Cypress example application by clicking on a 'type' link, verifying the URL changes to include '/commands/actions', and then typing an email address into an input field

Starting URL: https://example.cypress.io

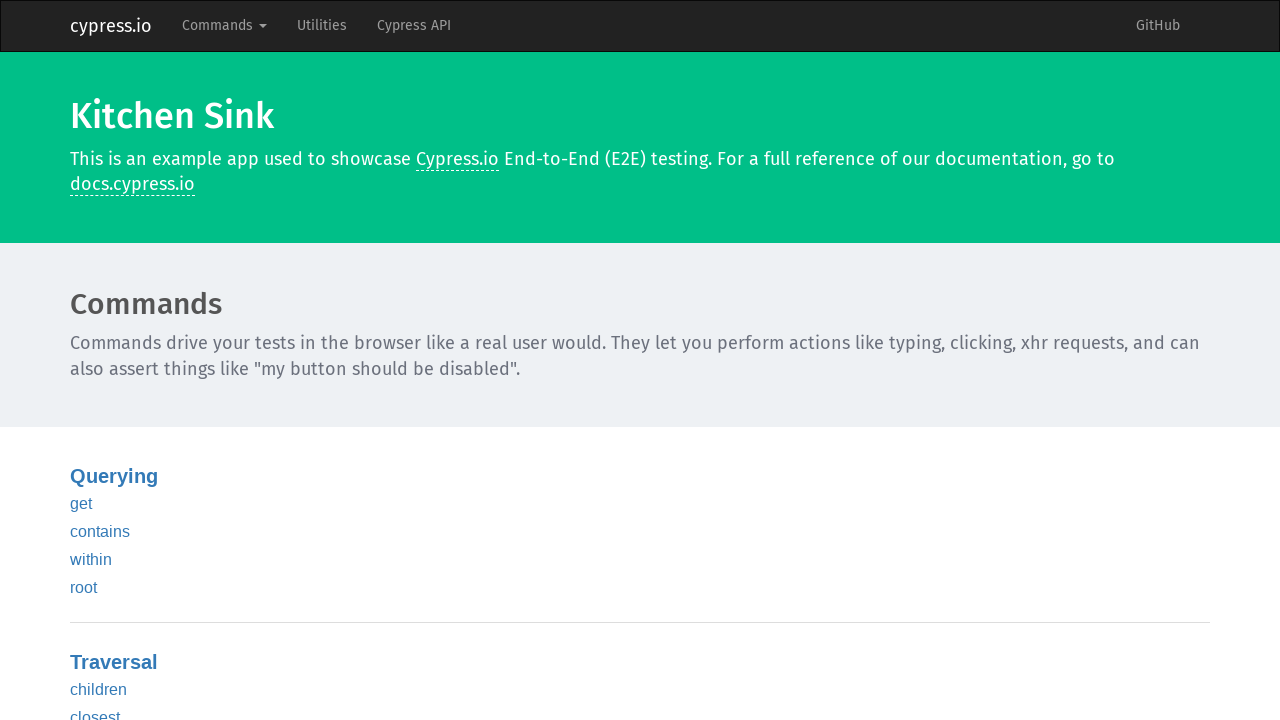

Clicked on 'type' link in Kitchen Sink example application at (85, 361) on internal:text="type"i
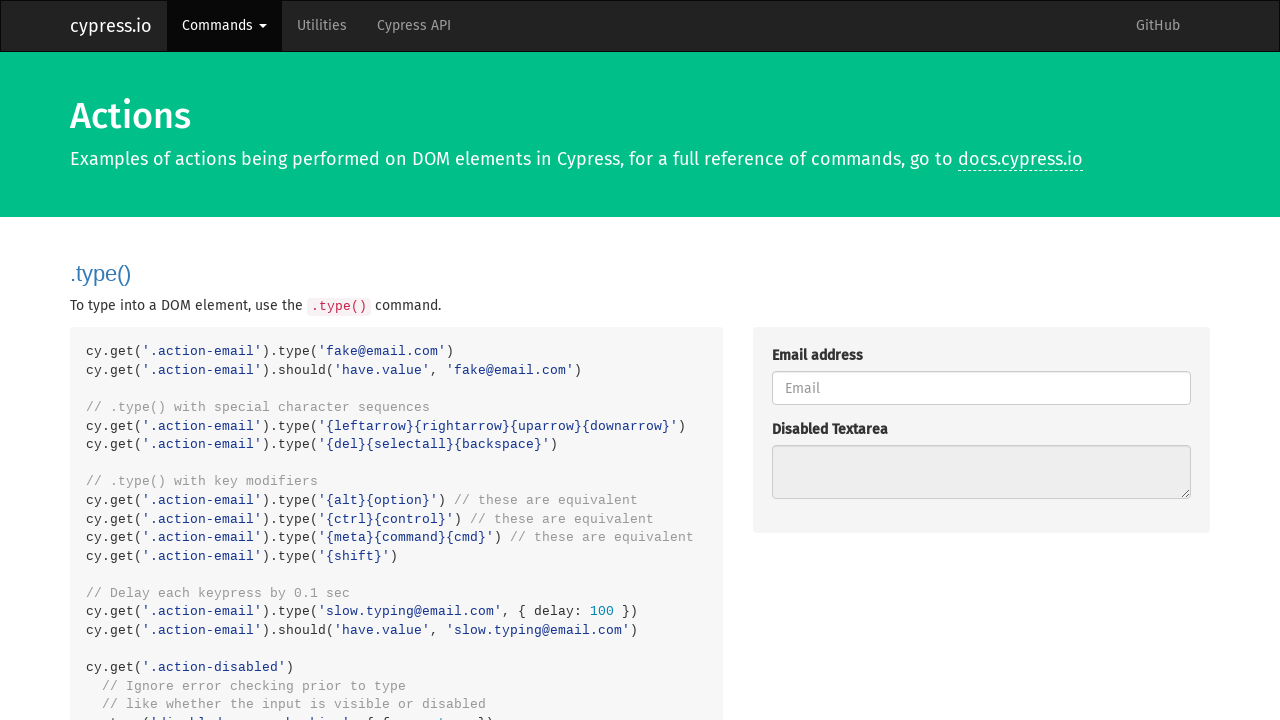

URL changed to include '/commands/actions' path
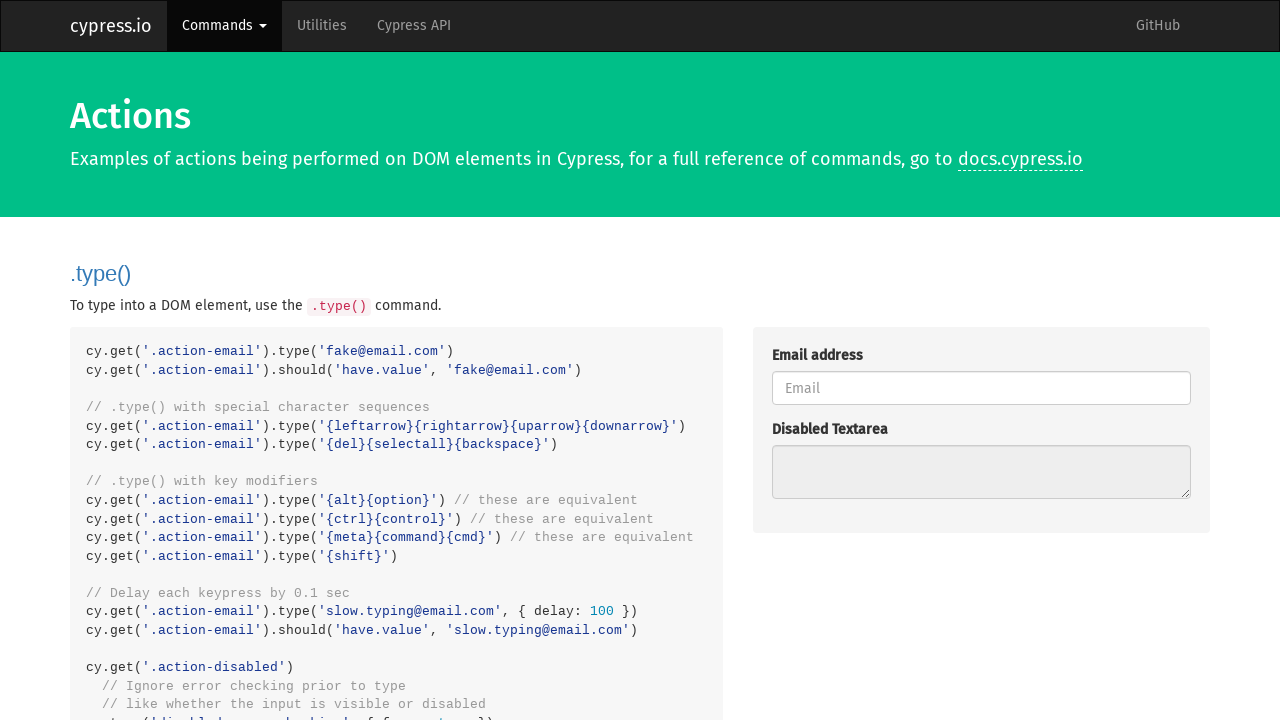

Typed email address 'fake@email.com' into the email input field on .action-email
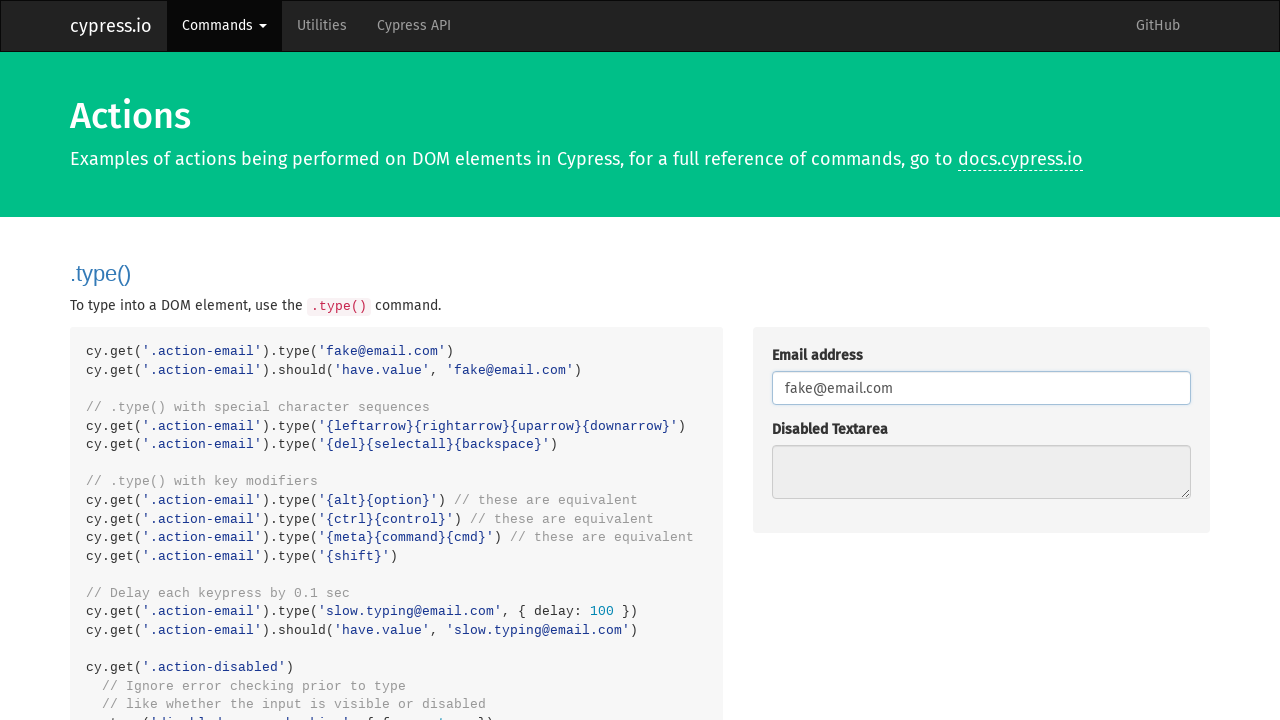

Verified that email input field contains 'fake@email.com'
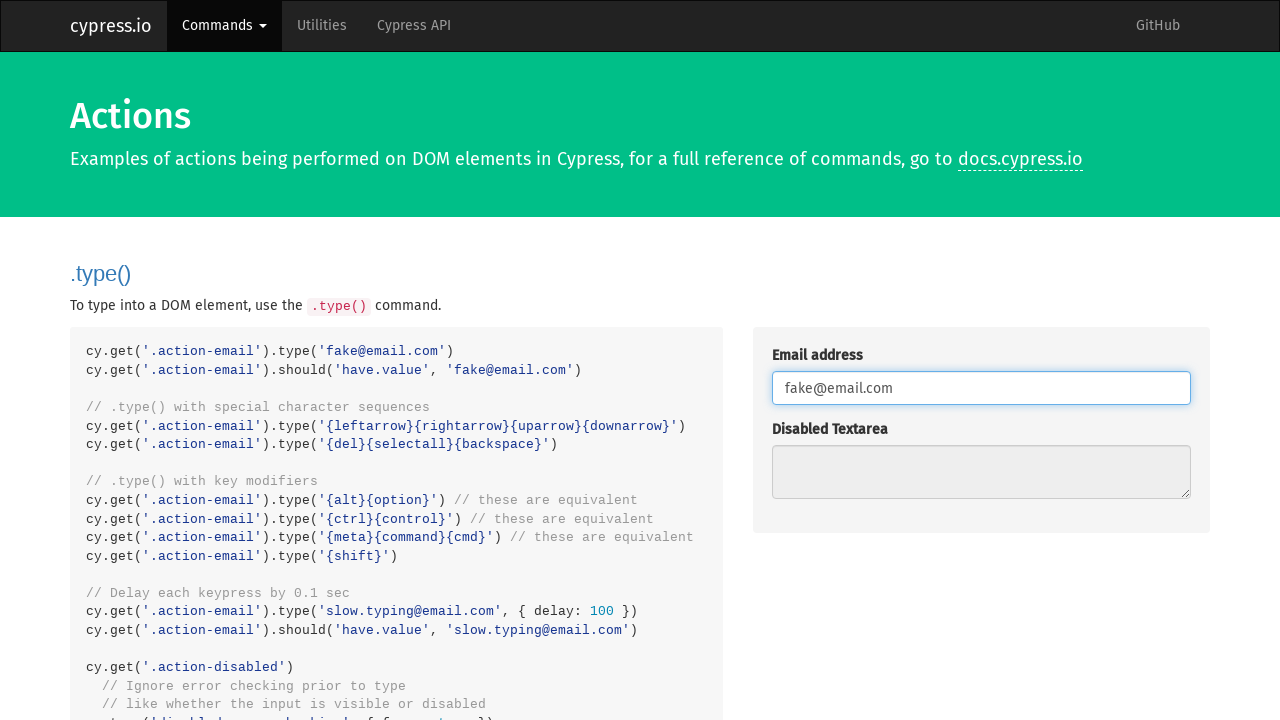

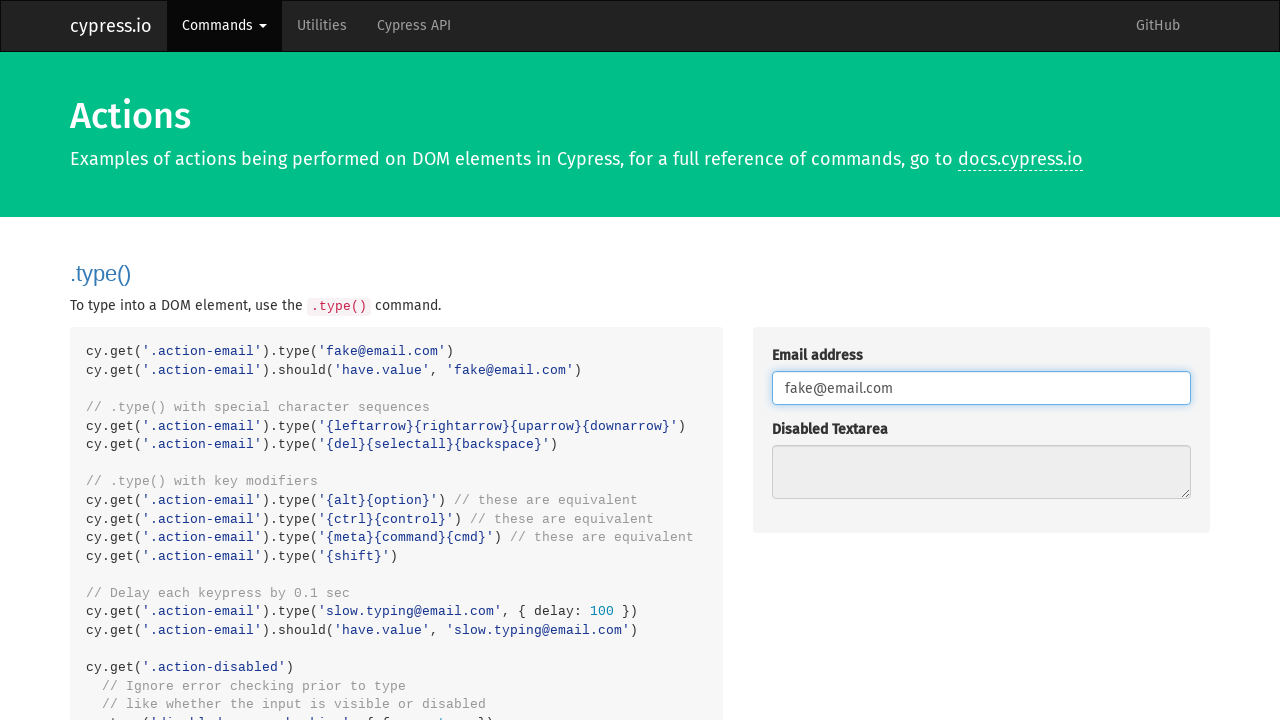